Tests checkbox functionality by checking the state of checkboxes and clicking them individually and in bulk

Starting URL: https://rahulshettyacademy.com/AutomationPractice/

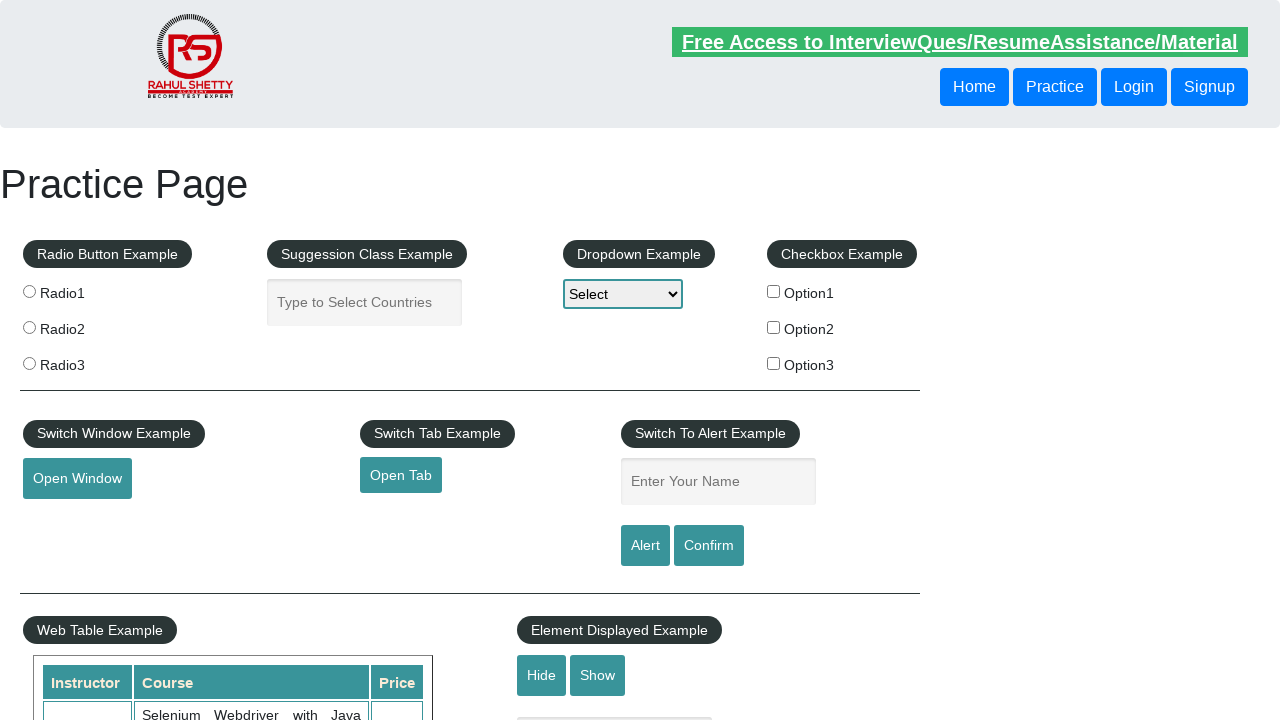

Located first checkbox element (checkBoxOption1)
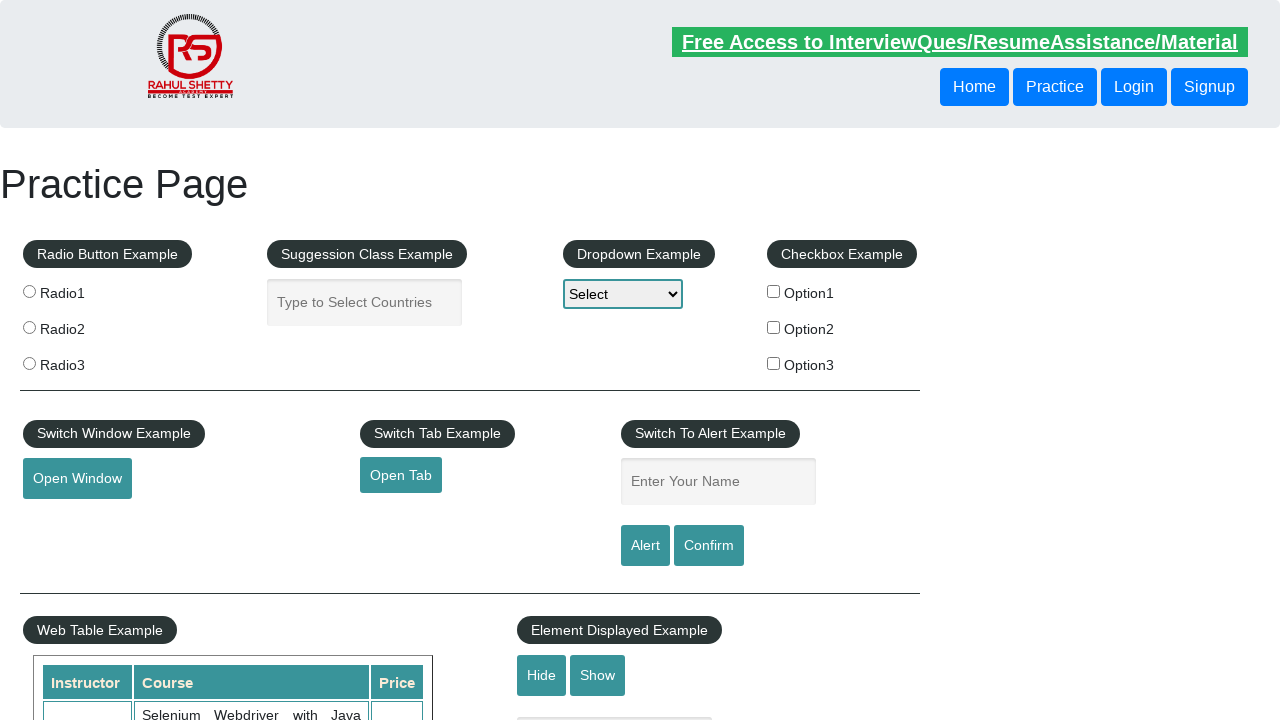

Checked if checkbox1 is visible
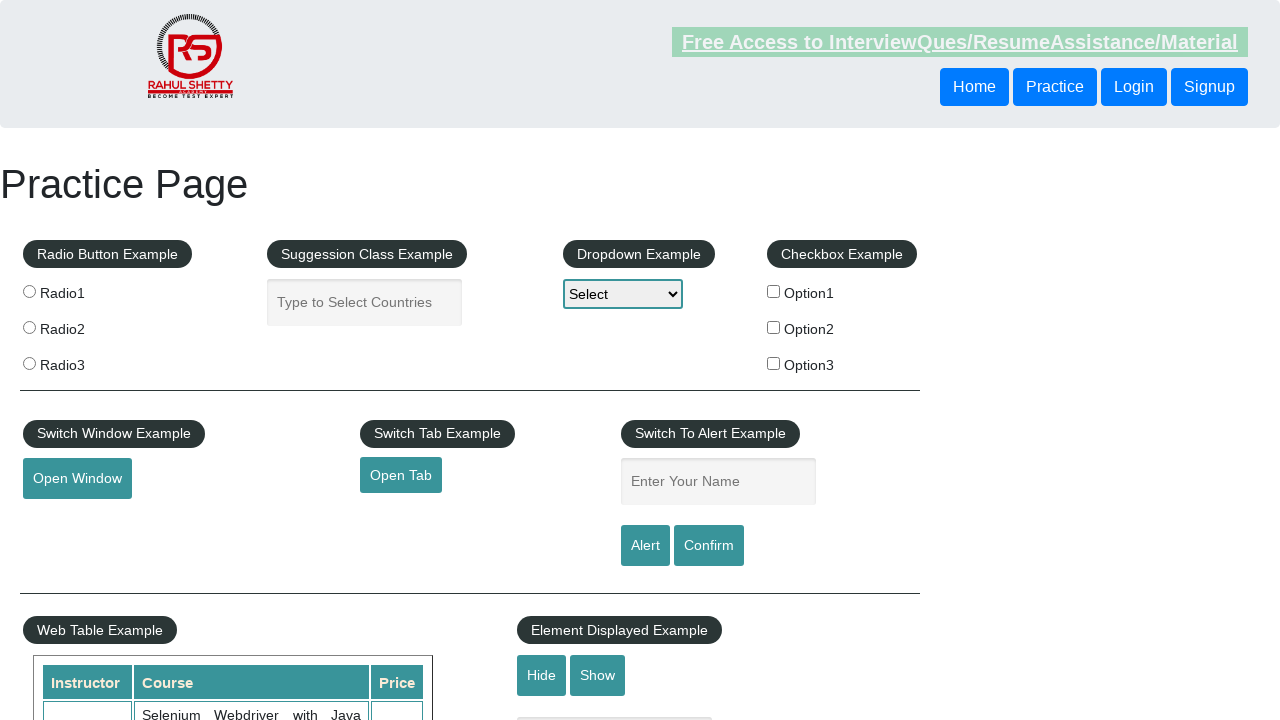

Checked if checkbox1 is enabled
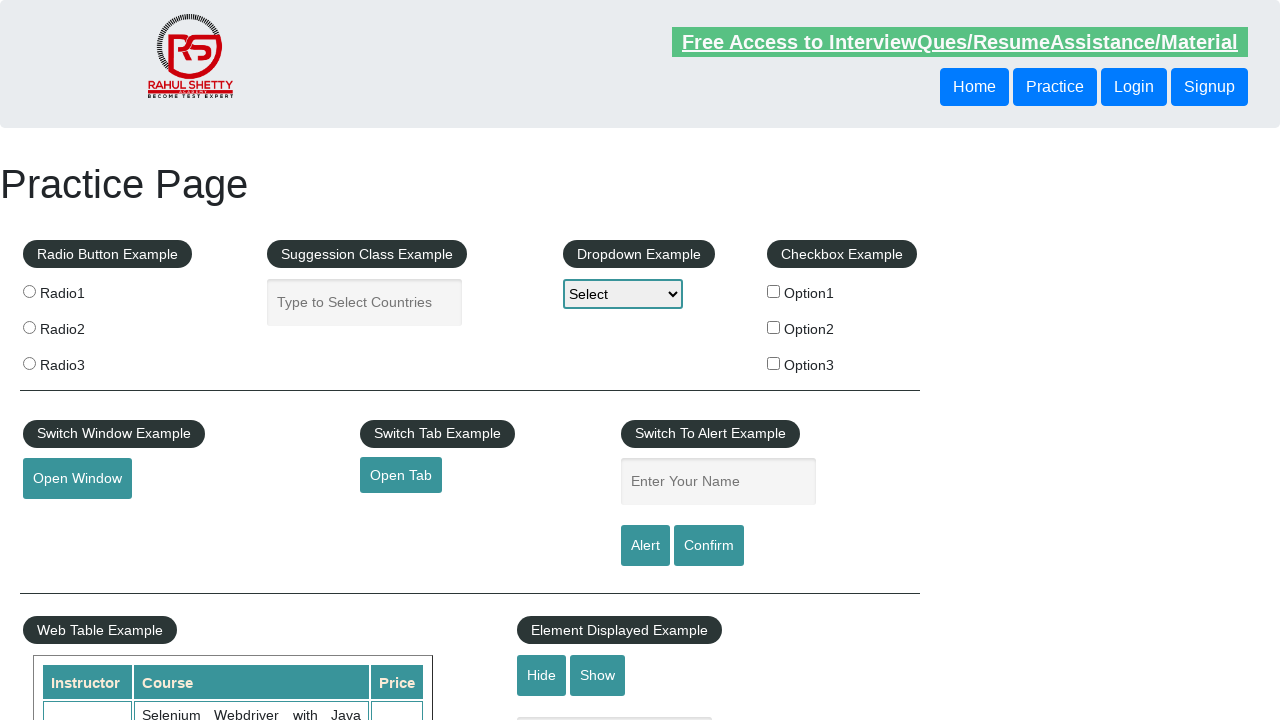

Verified initial checked state of checkbox1
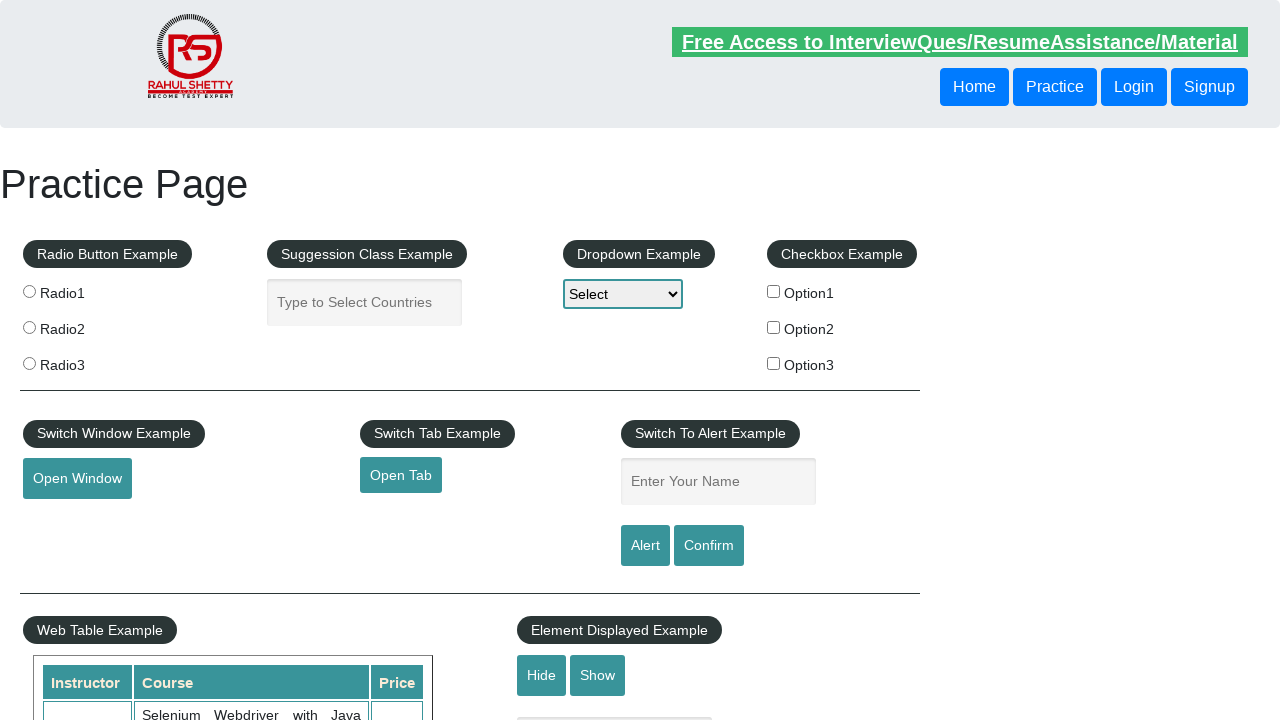

Clicked checkbox1 at (774, 291) on input#checkBoxOption1
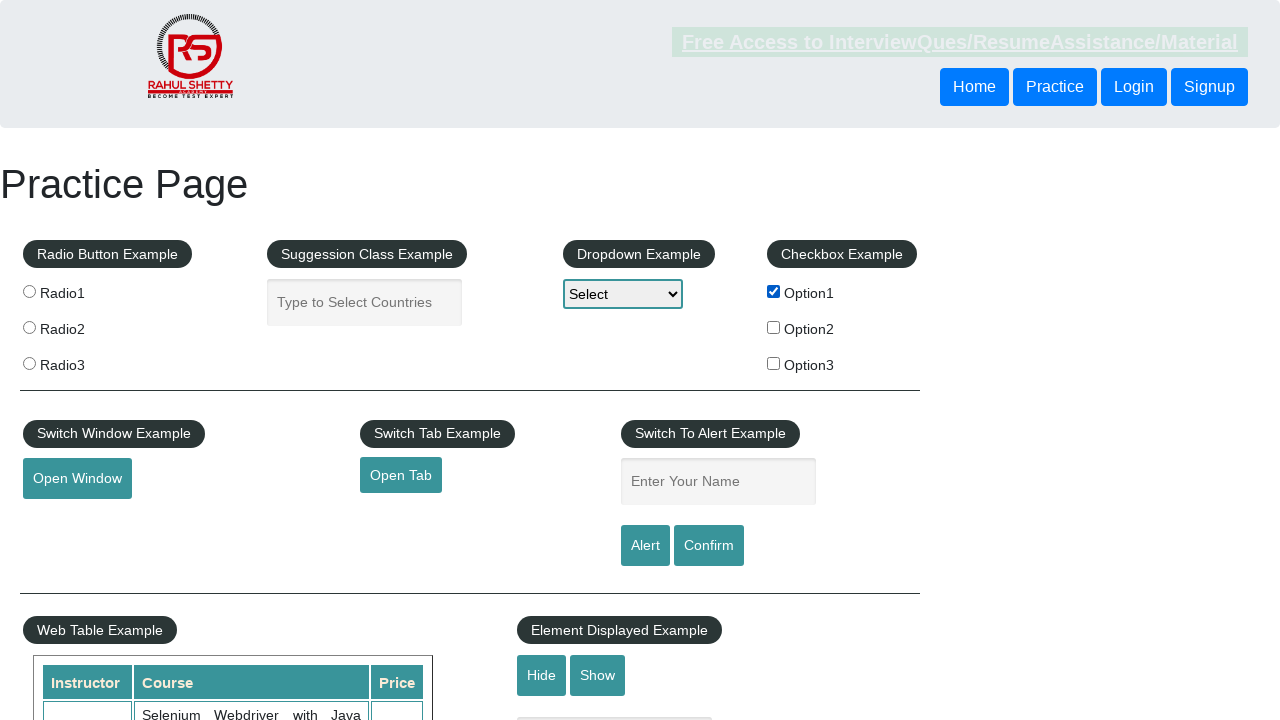

Verified checkbox1 is now checked after clicking
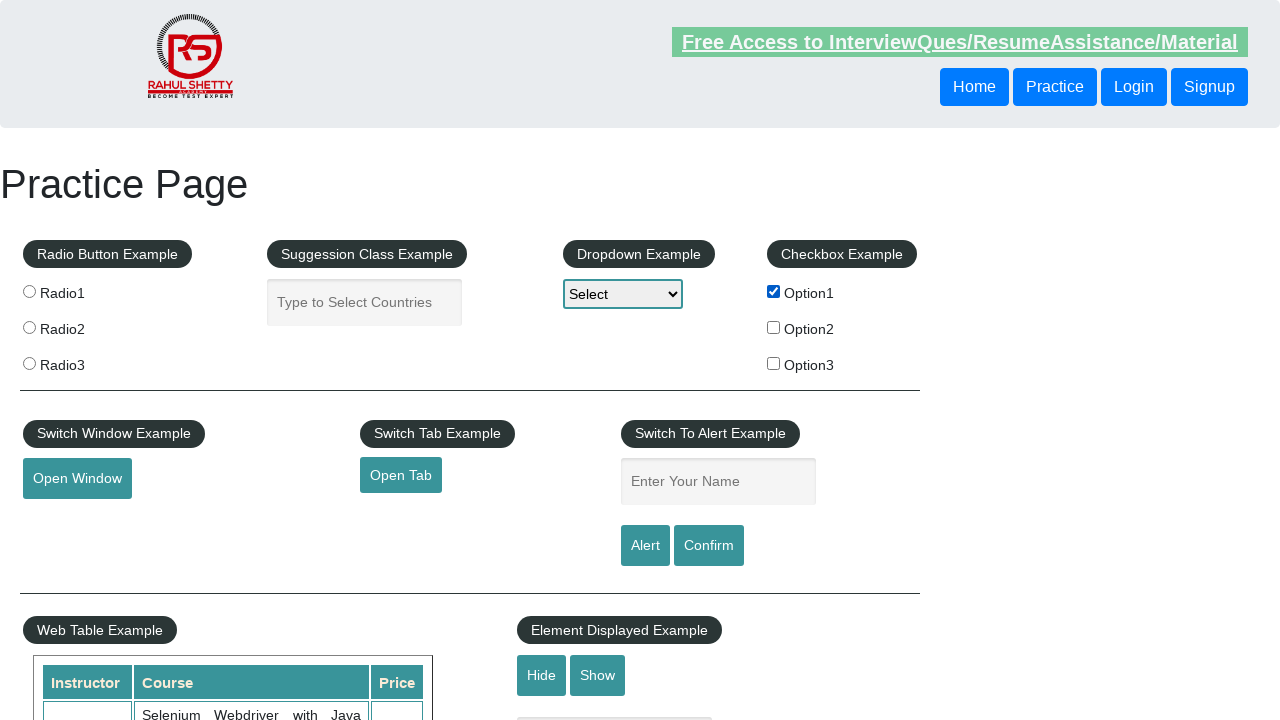

Located all checkbox elements on the page
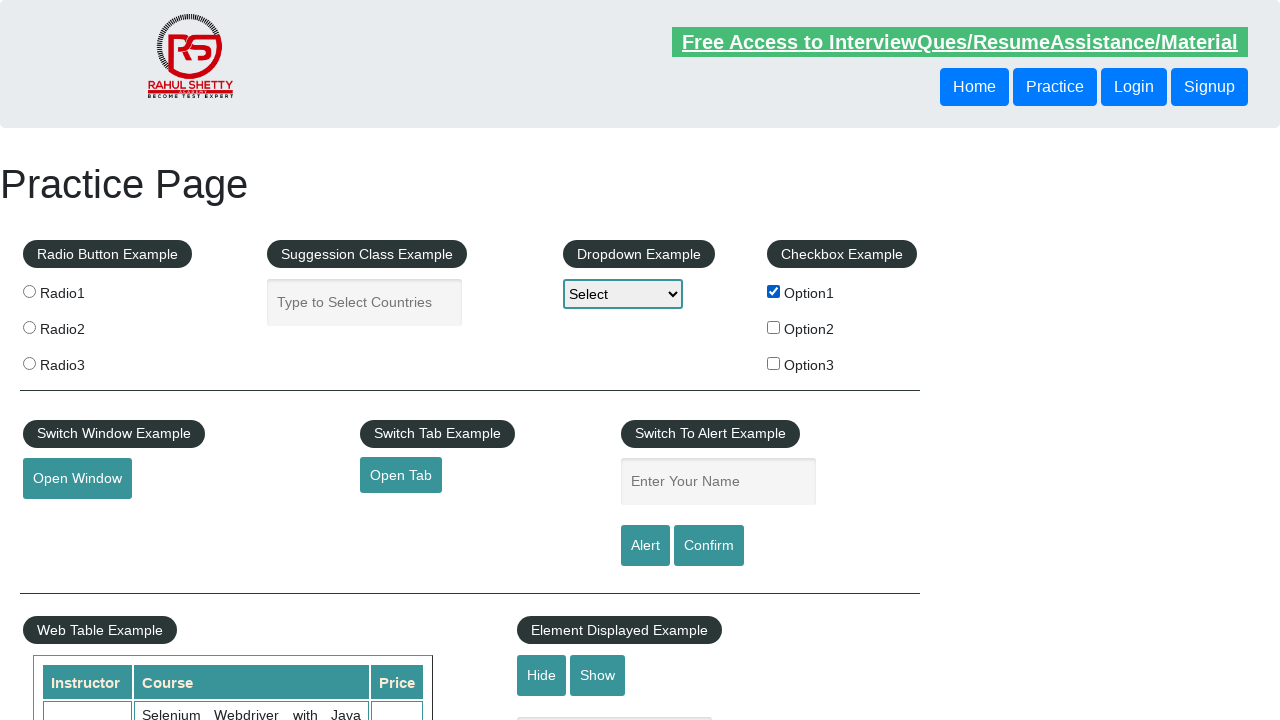

Counted 3 total checkboxes on the page
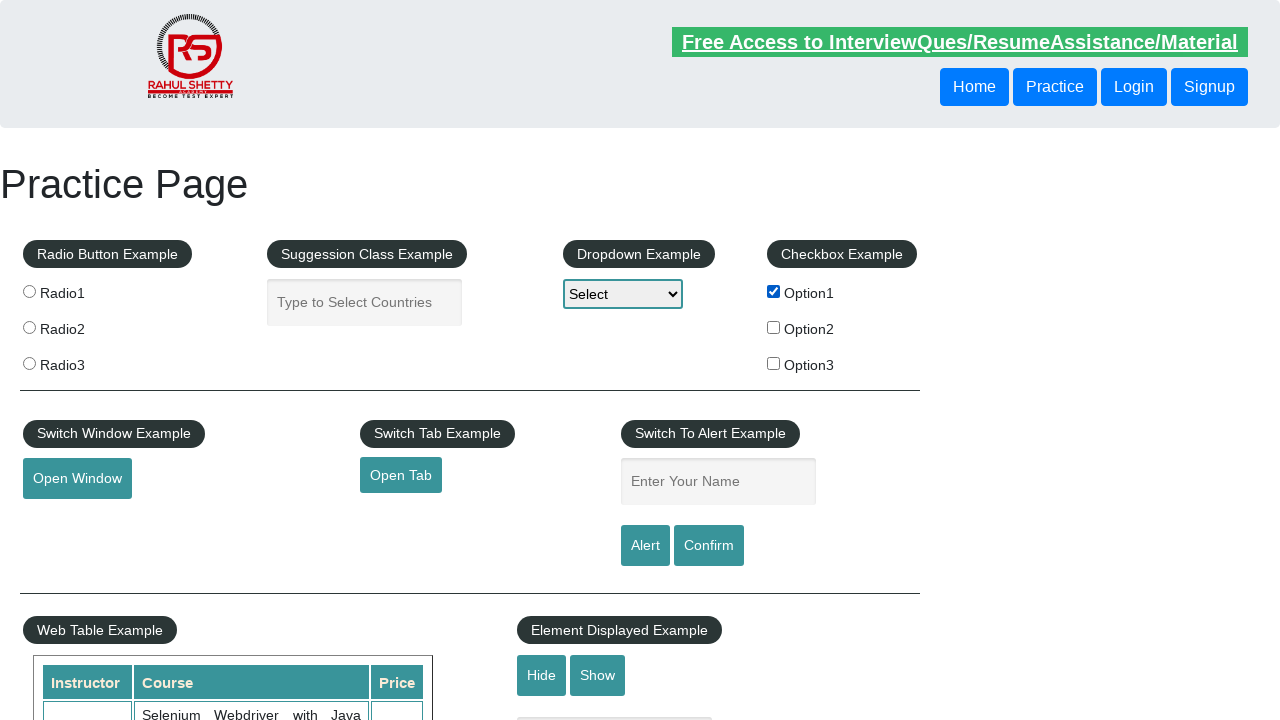

Clicked checkbox at index 0 at (774, 291) on input[type='checkbox'] >> nth=0
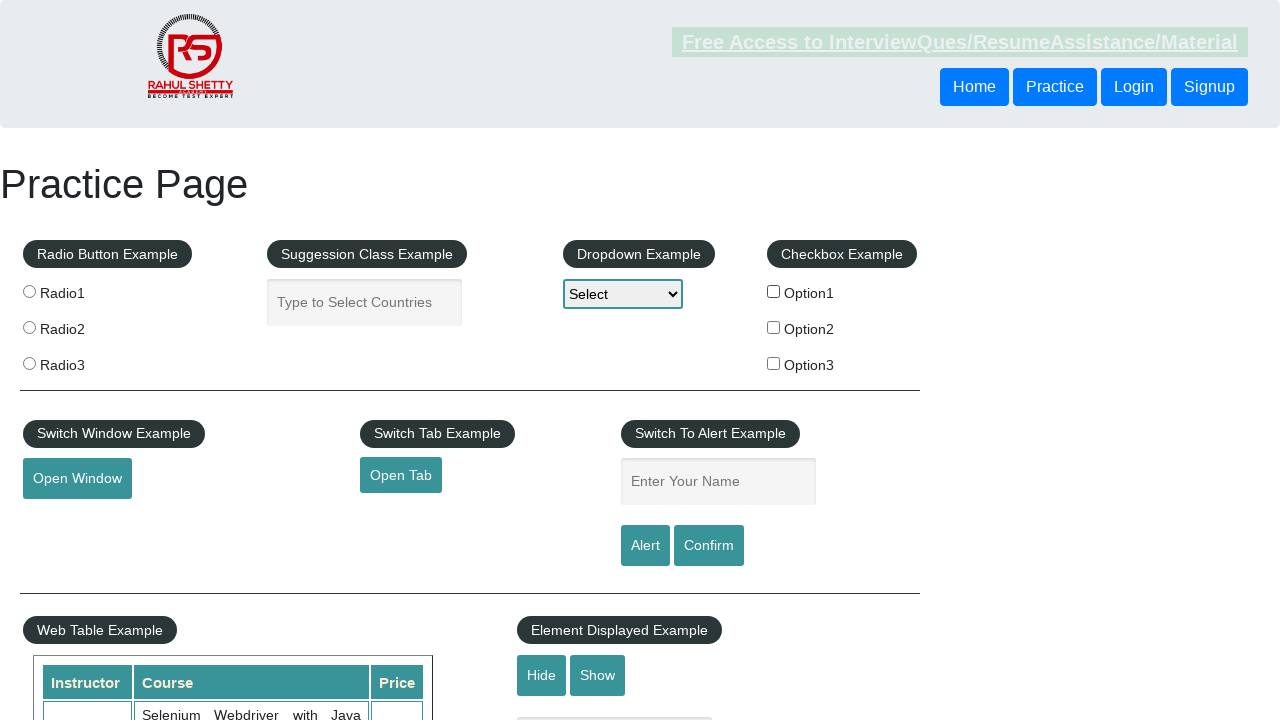

Clicked checkbox at index 1 at (774, 327) on input[type='checkbox'] >> nth=1
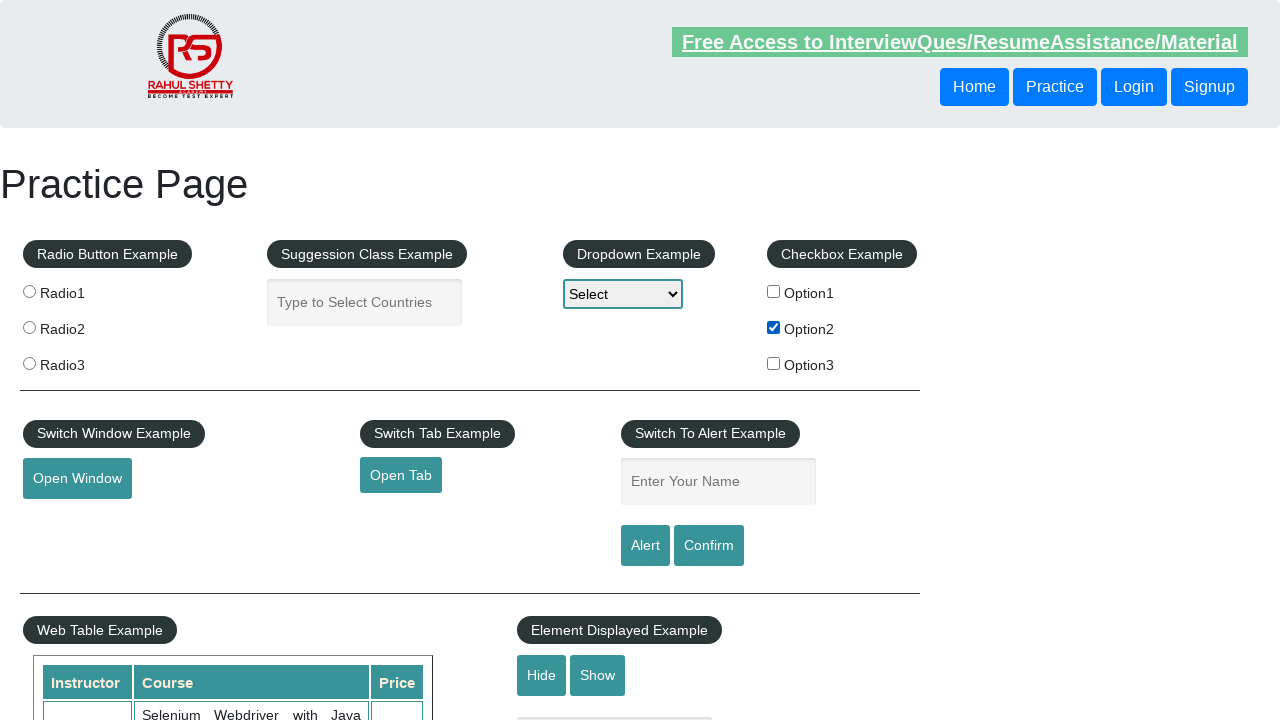

Clicked checkbox at index 2 at (774, 363) on input[type='checkbox'] >> nth=2
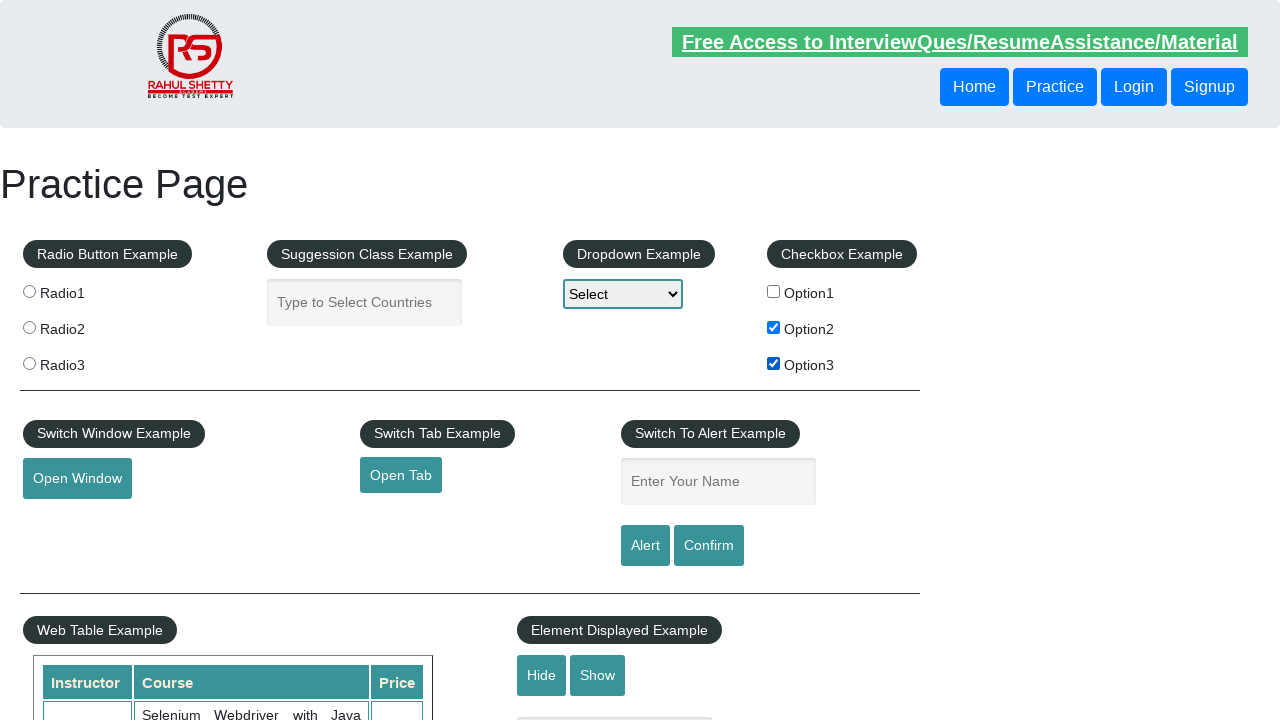

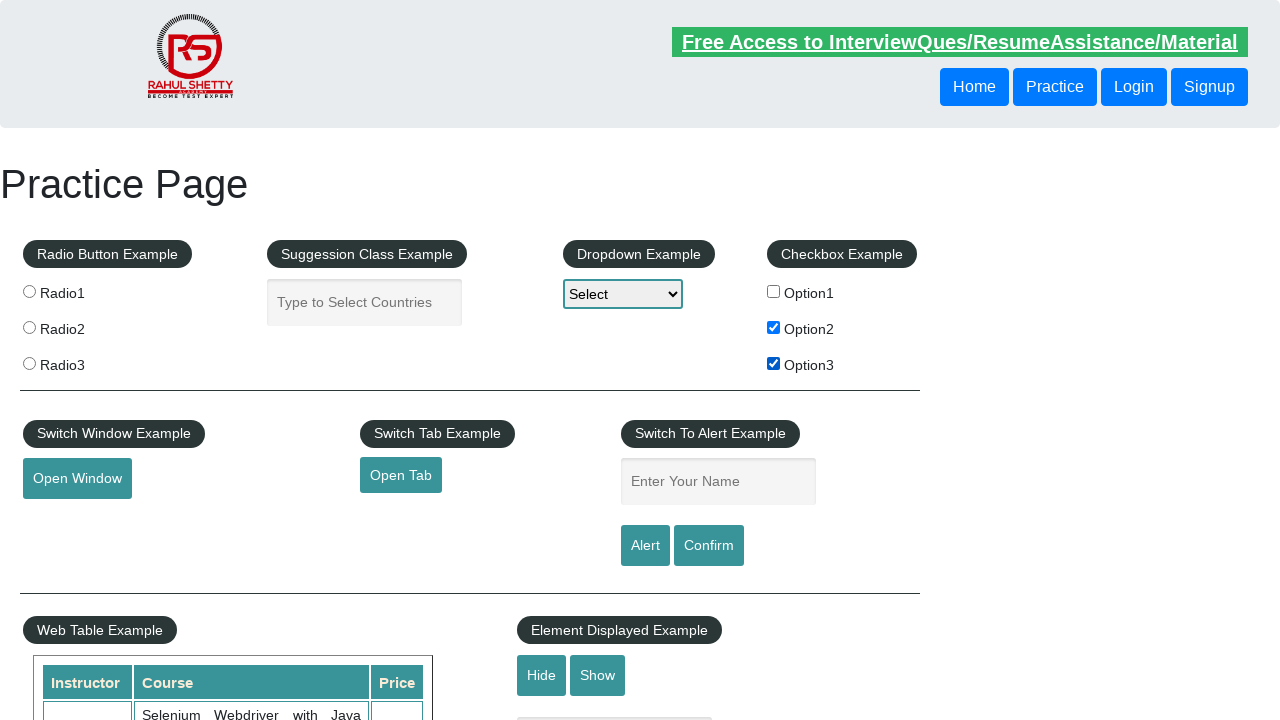